Tests the calculator addition functionality by clicking number buttons (5 + 3) and verifying the result equals 8

Starting URL: https://www.calculator.net

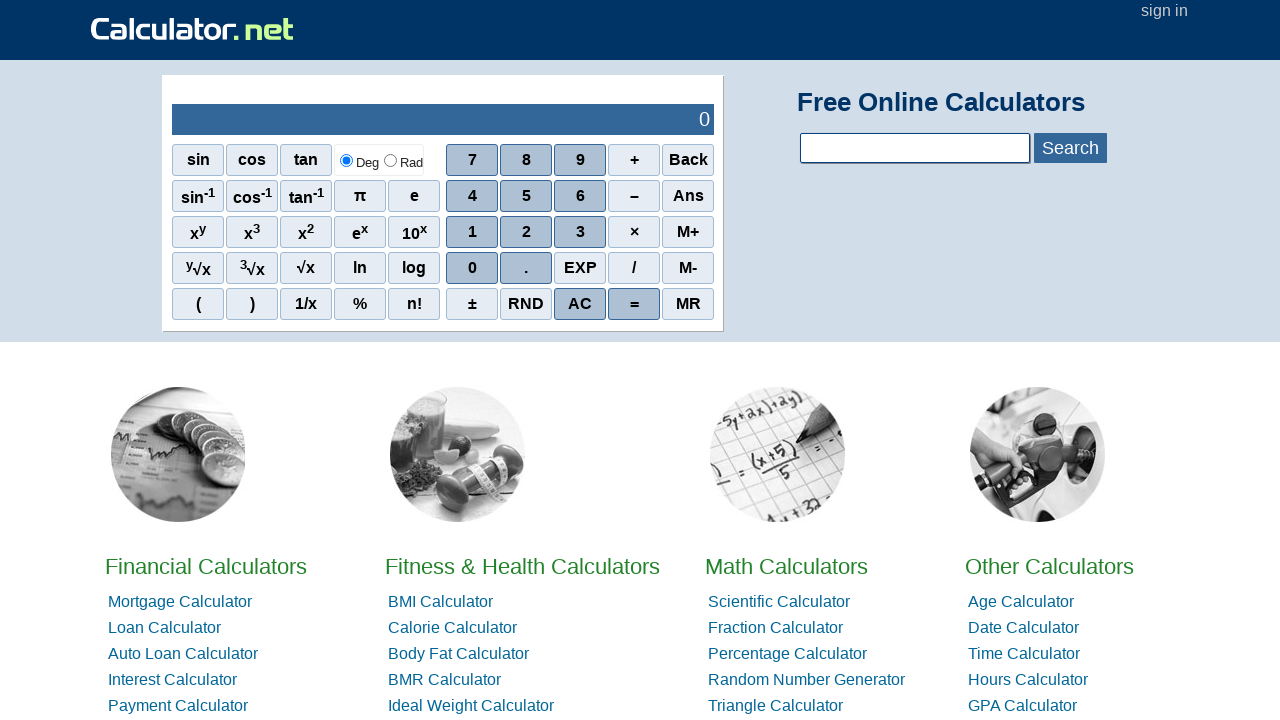

Clicked number 5 button at (526, 196) on span[onclick='r(5)']
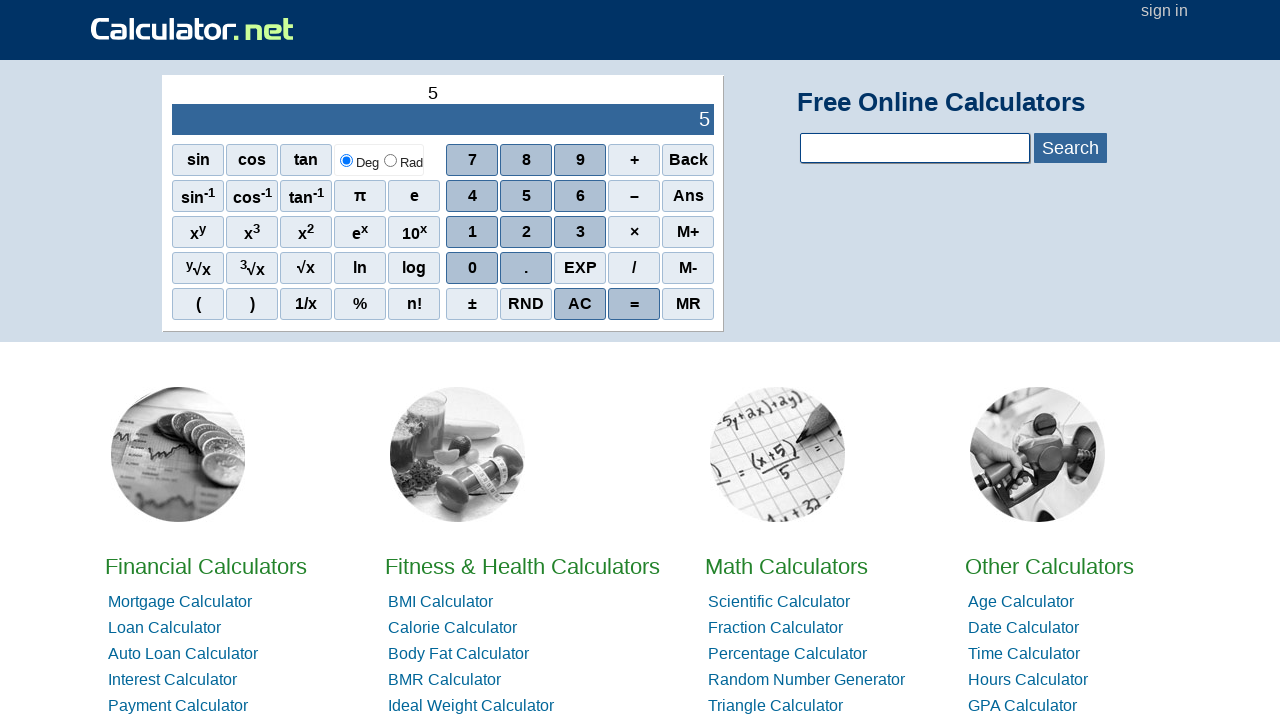

Clicked plus sign button at (634, 160) on span[onclick="r('+')"]
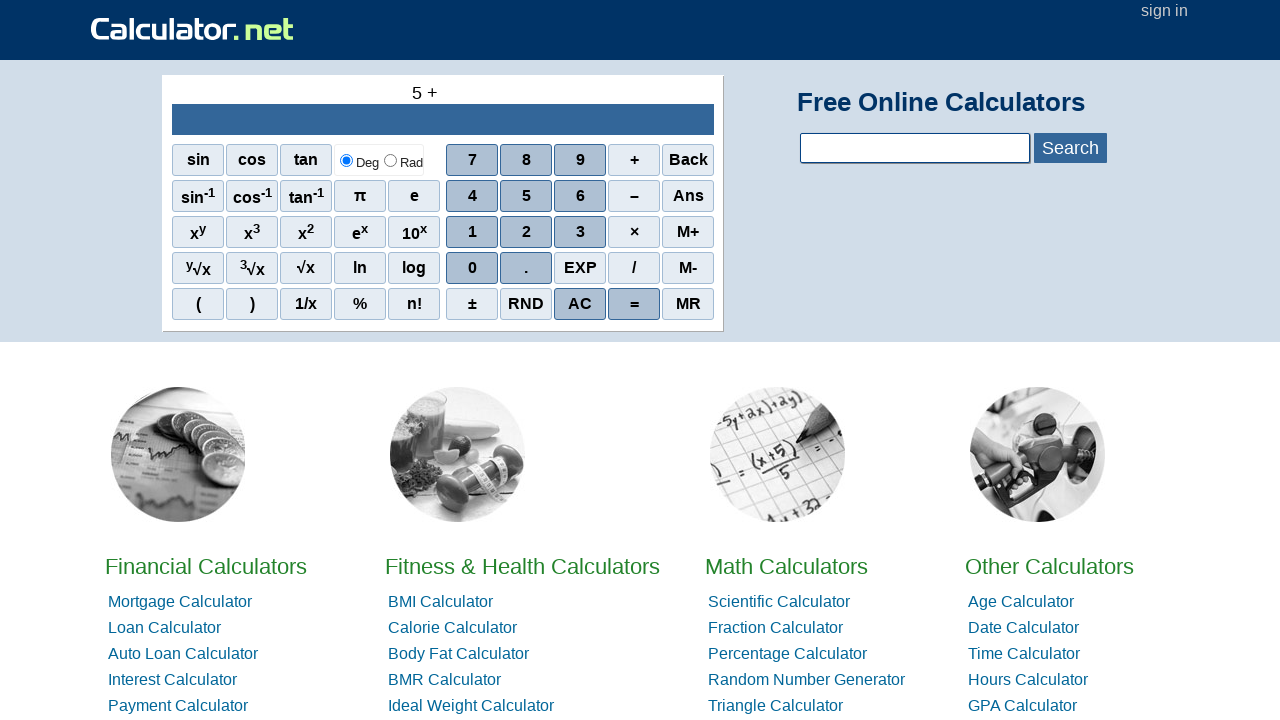

Clicked number 3 button at (580, 232) on span[onclick='r(3)']
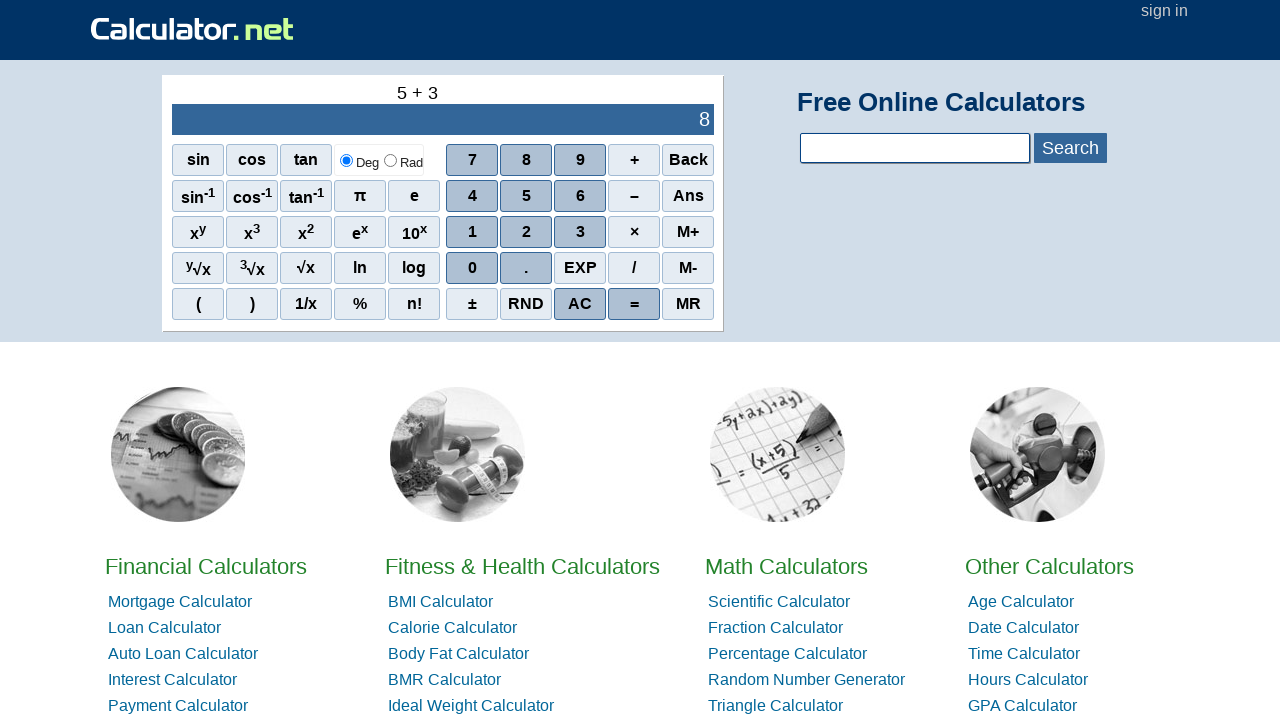

Clicked equals button to calculate result at (634, 304) on xpath=//span[@class='scieq'][2]
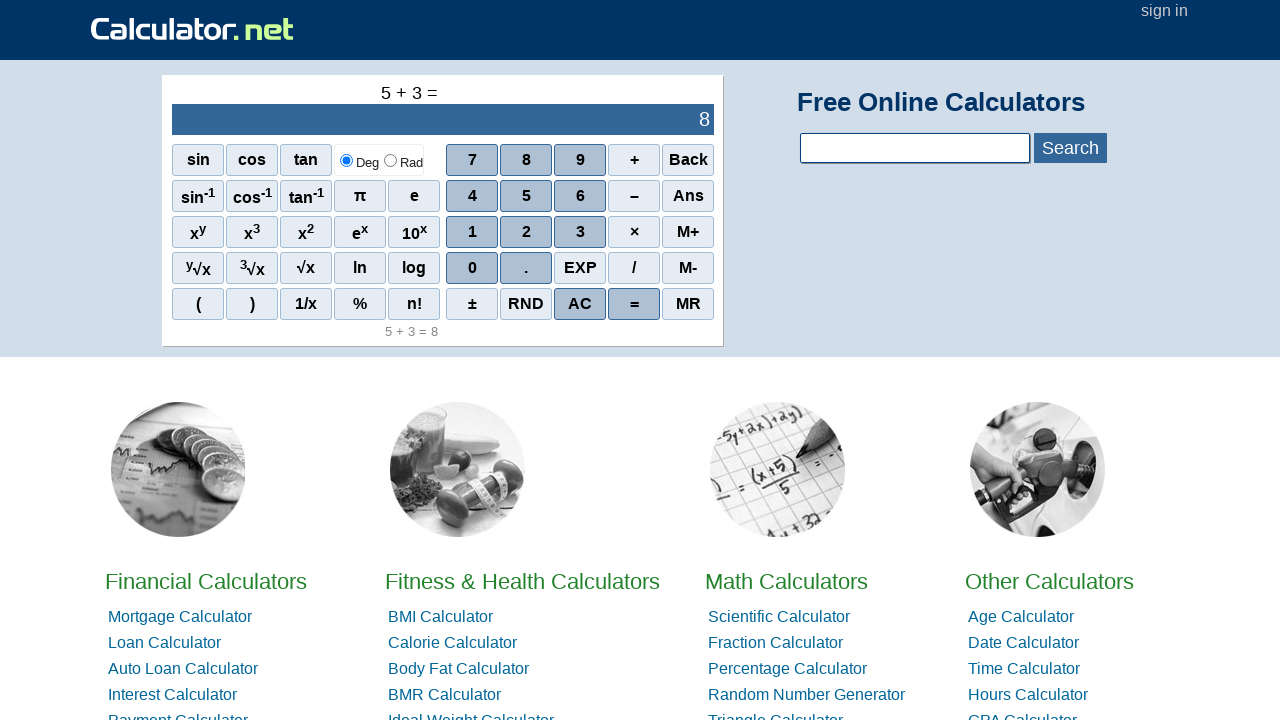

Located result display element
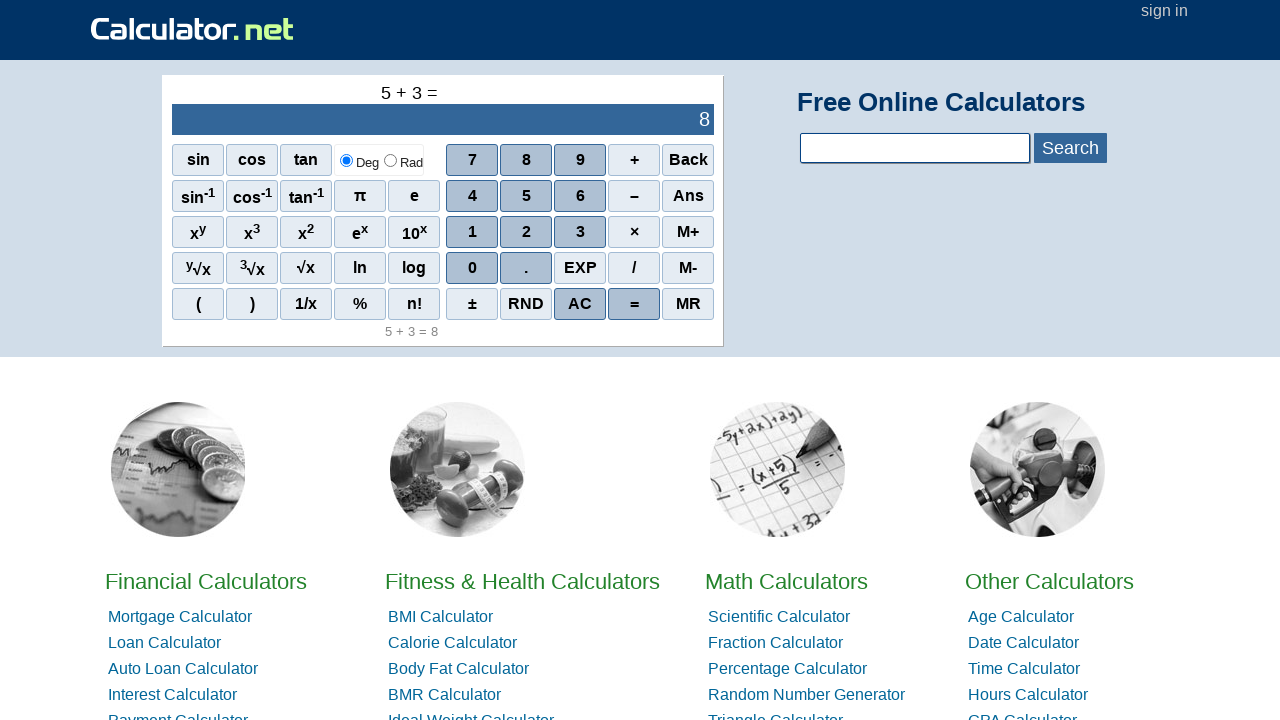

Retrieved result text: 8
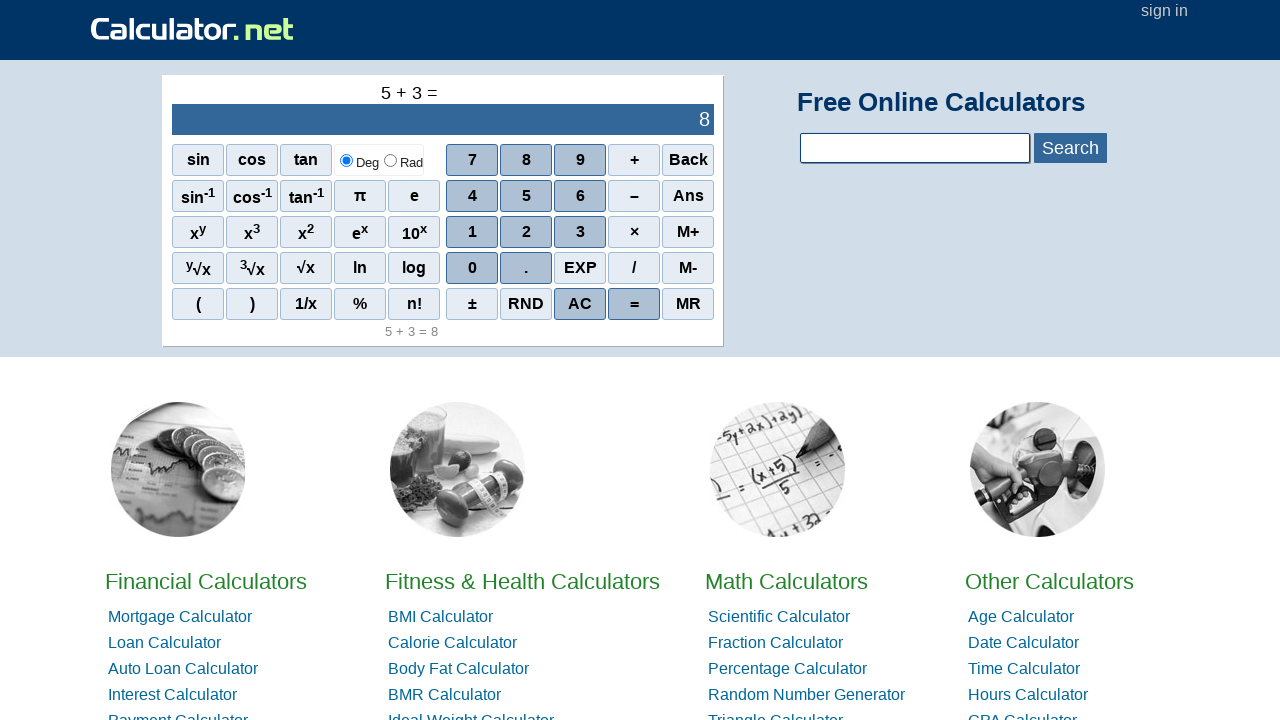

Assertion passed: result equals 8
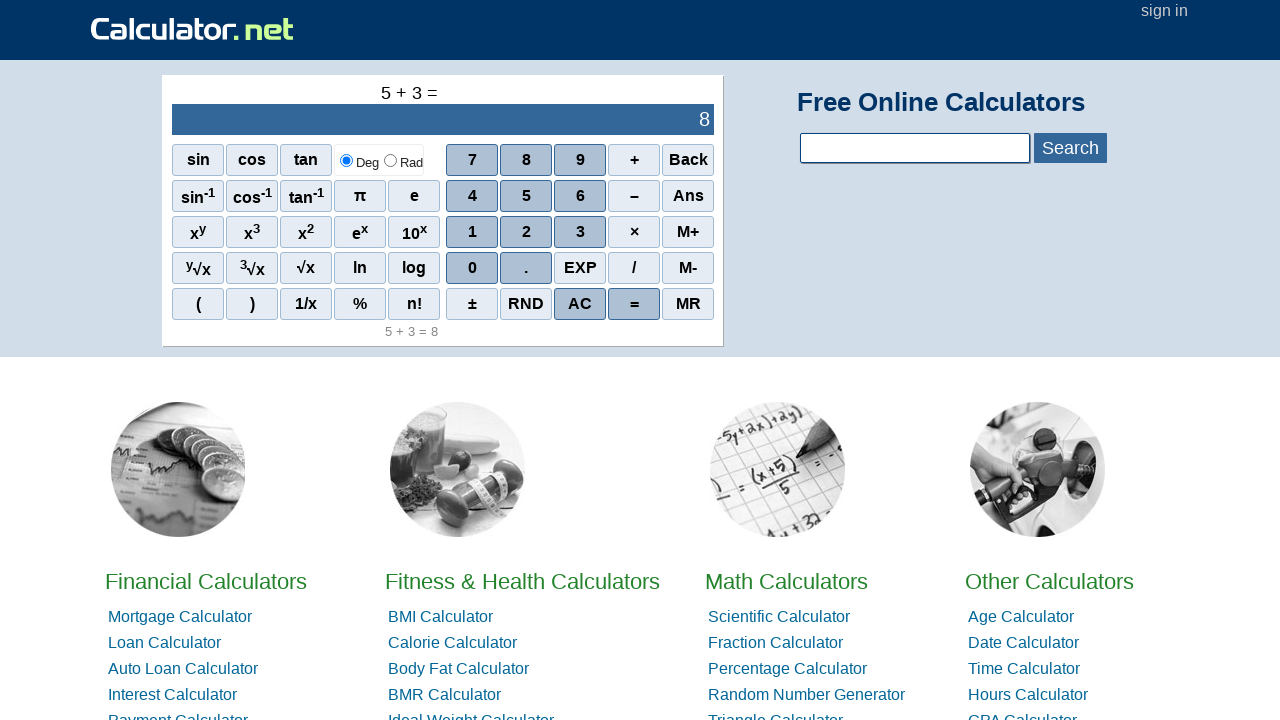

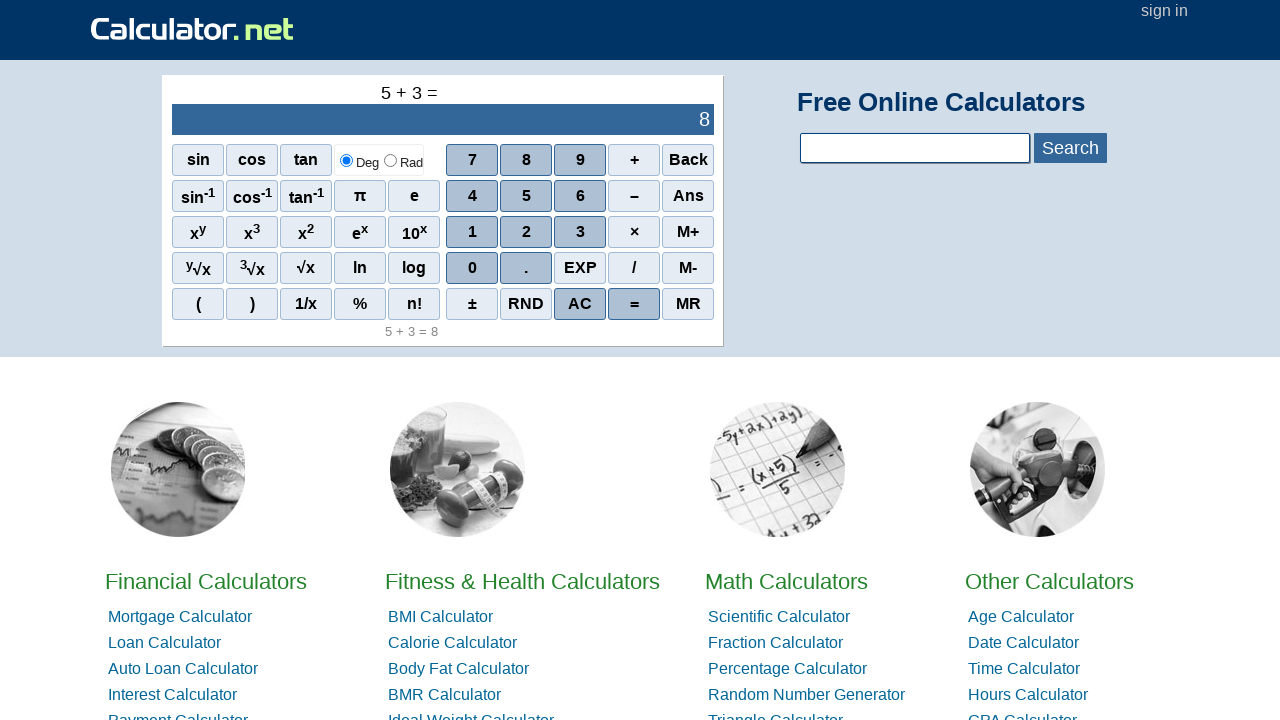